Tests the add/remove elements functionality by clicking "Add Element" button twice to create delete buttons, then verifying the count, and finally clicking a delete button to verify the count decreases.

Starting URL: https://the-internet.herokuapp.com/add_remove_elements/

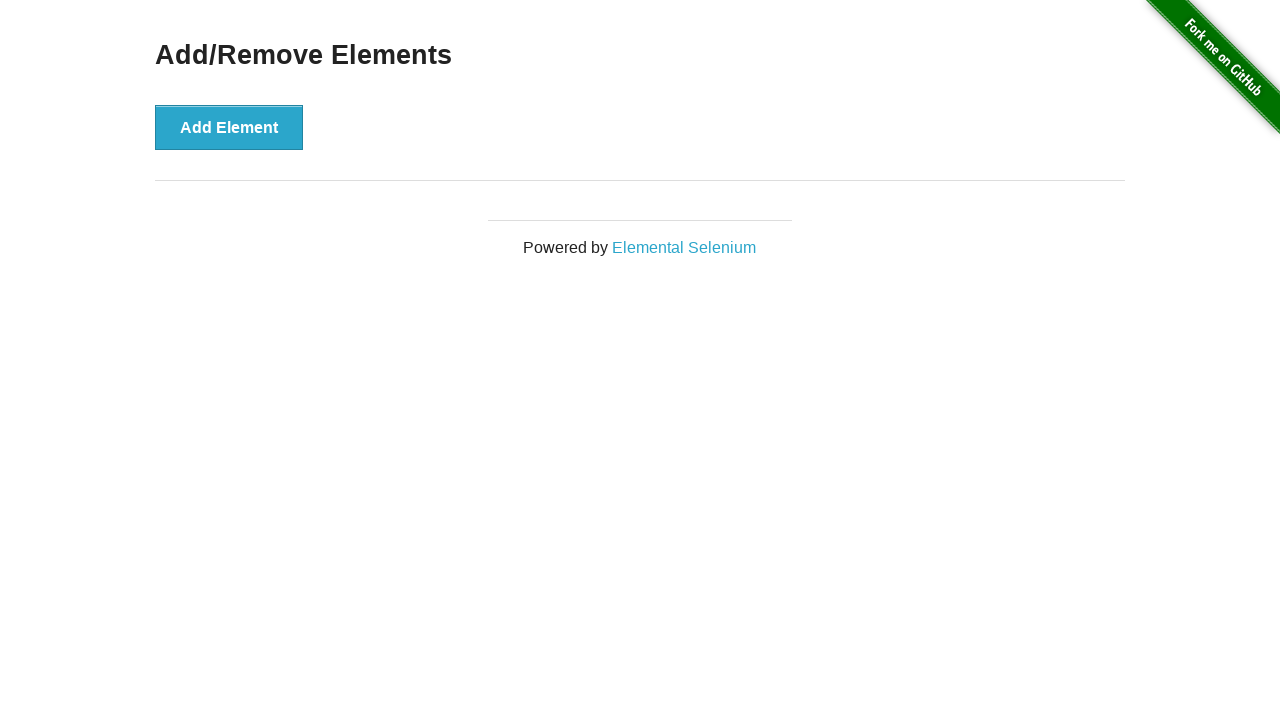

Navigated to Add/Remove Elements page
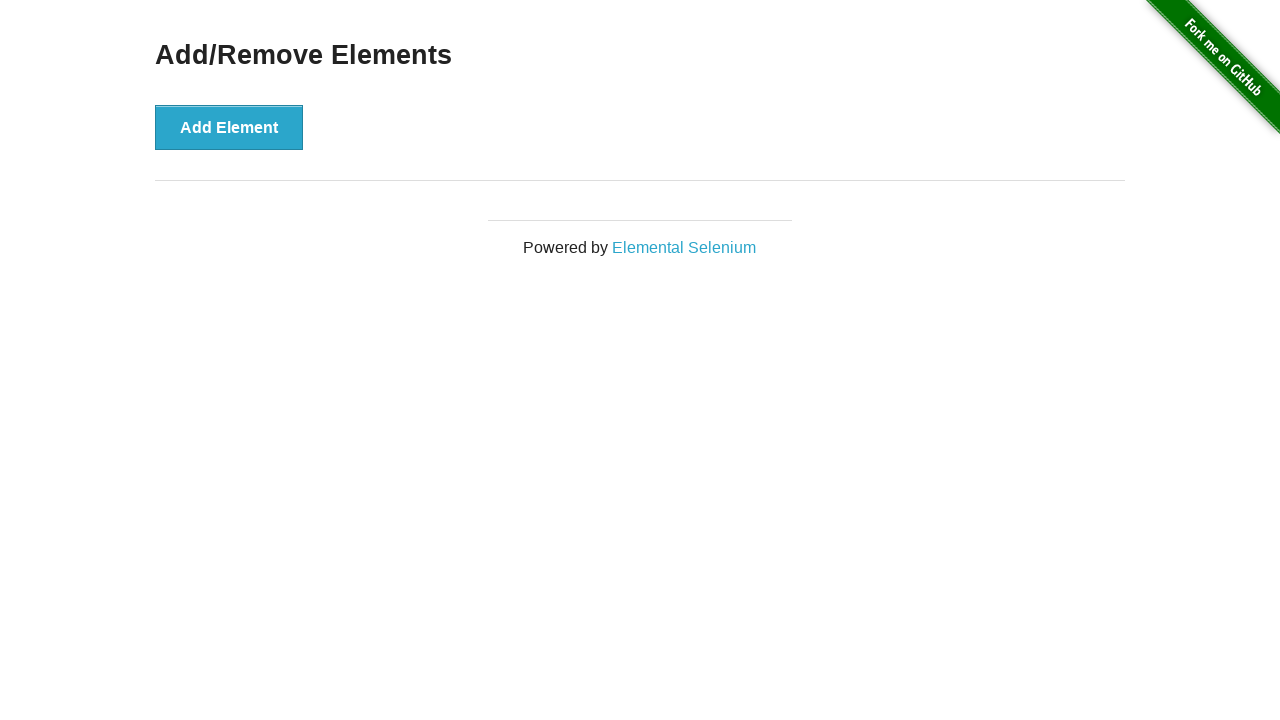

Clicked 'Add Element' button first time at (229, 127) on xpath=//button[text()='Add Element']
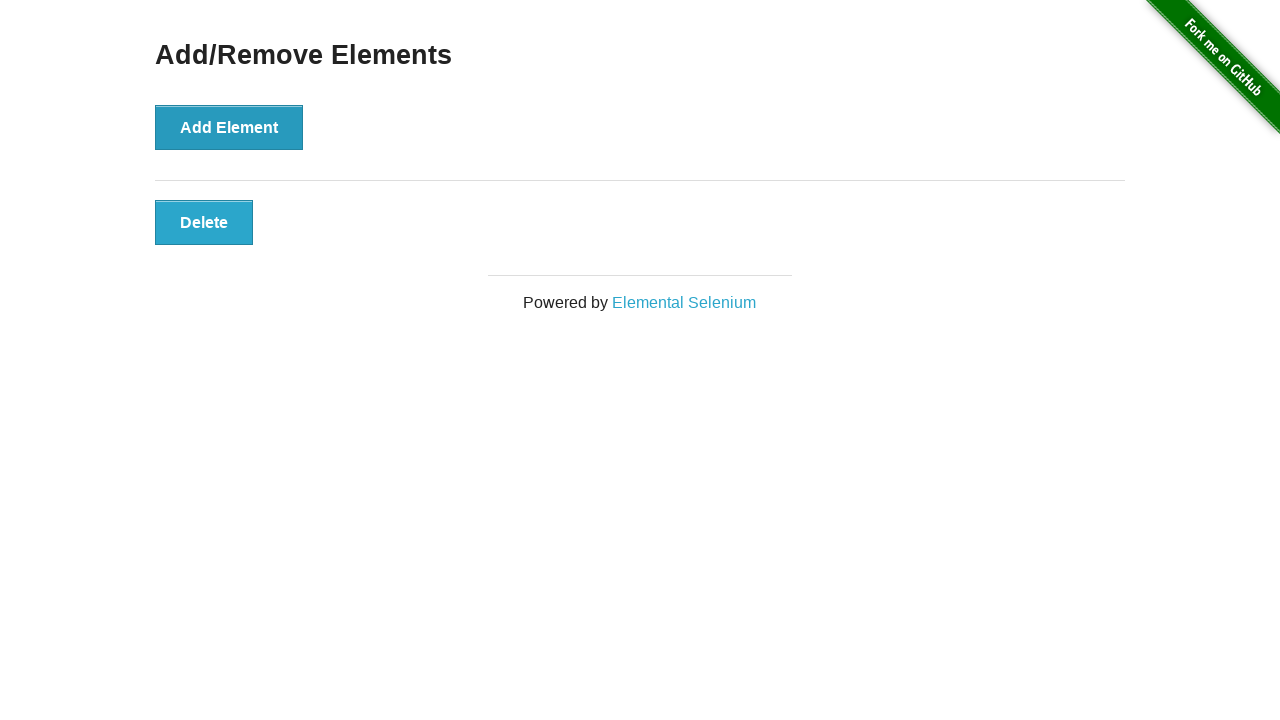

Clicked 'Add Element' button second time at (229, 127) on xpath=//button[text()='Add Element']
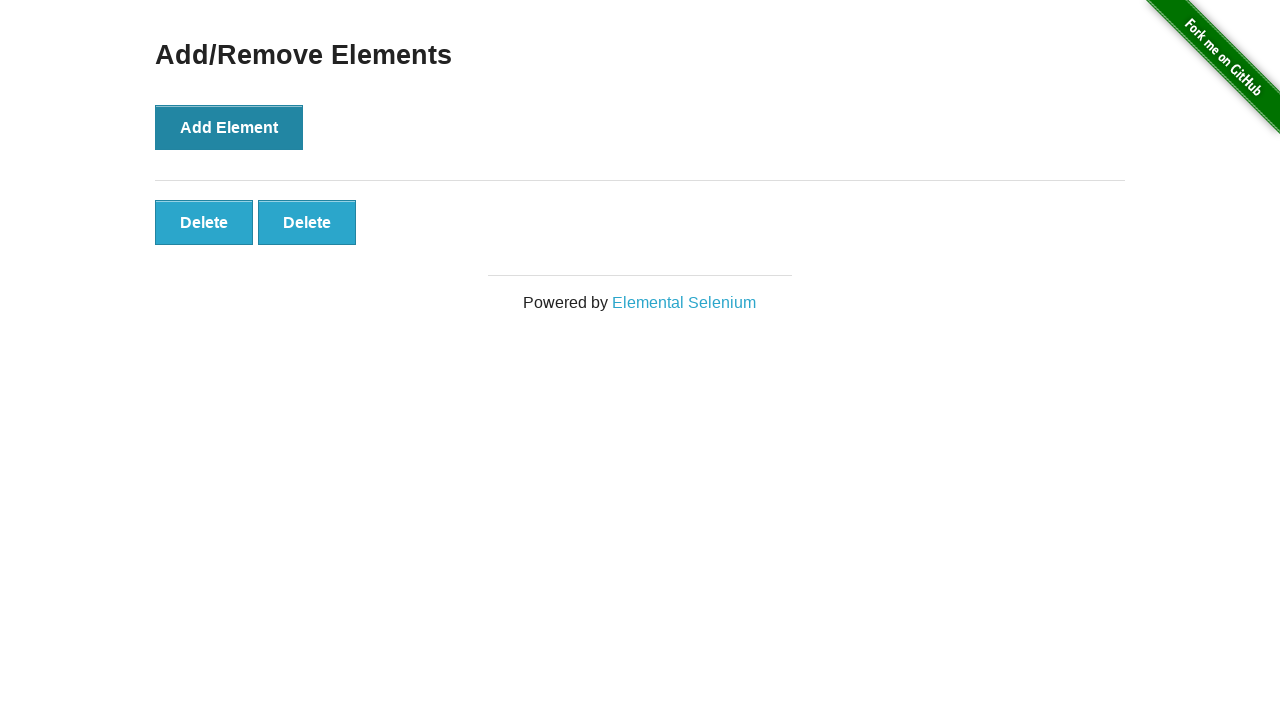

Located all Delete buttons
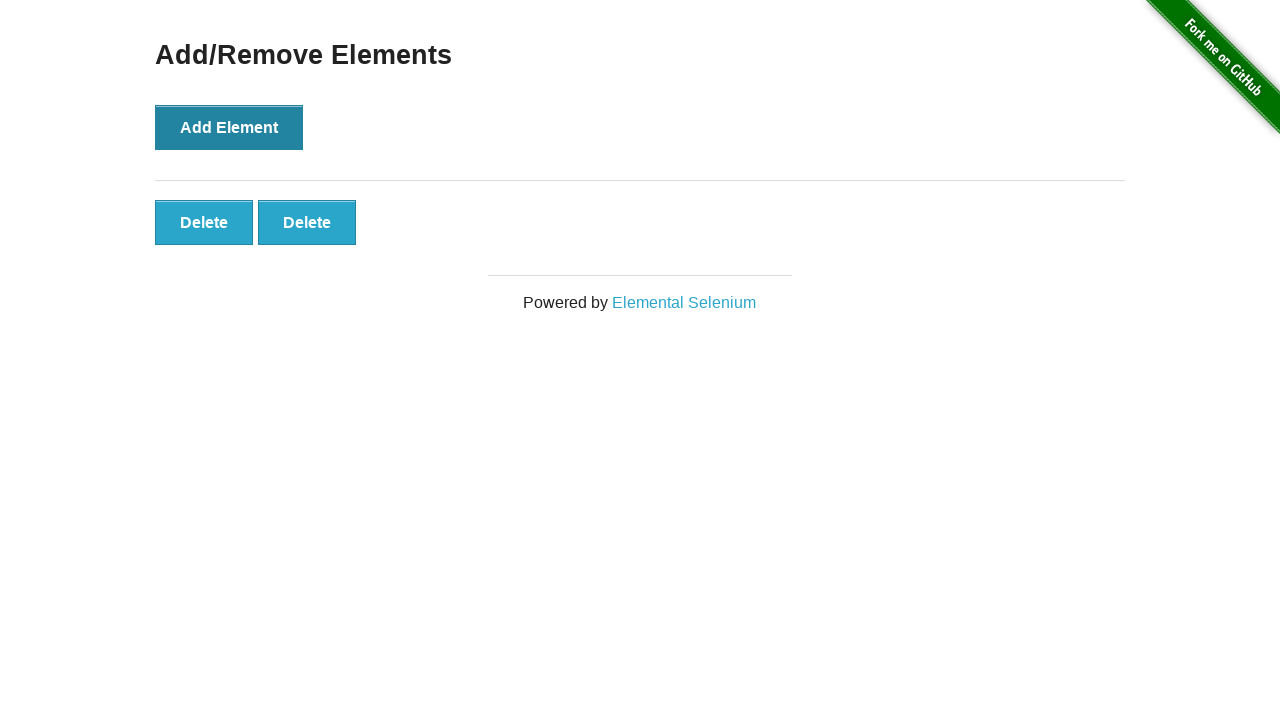

Verified that 2 Delete buttons exist
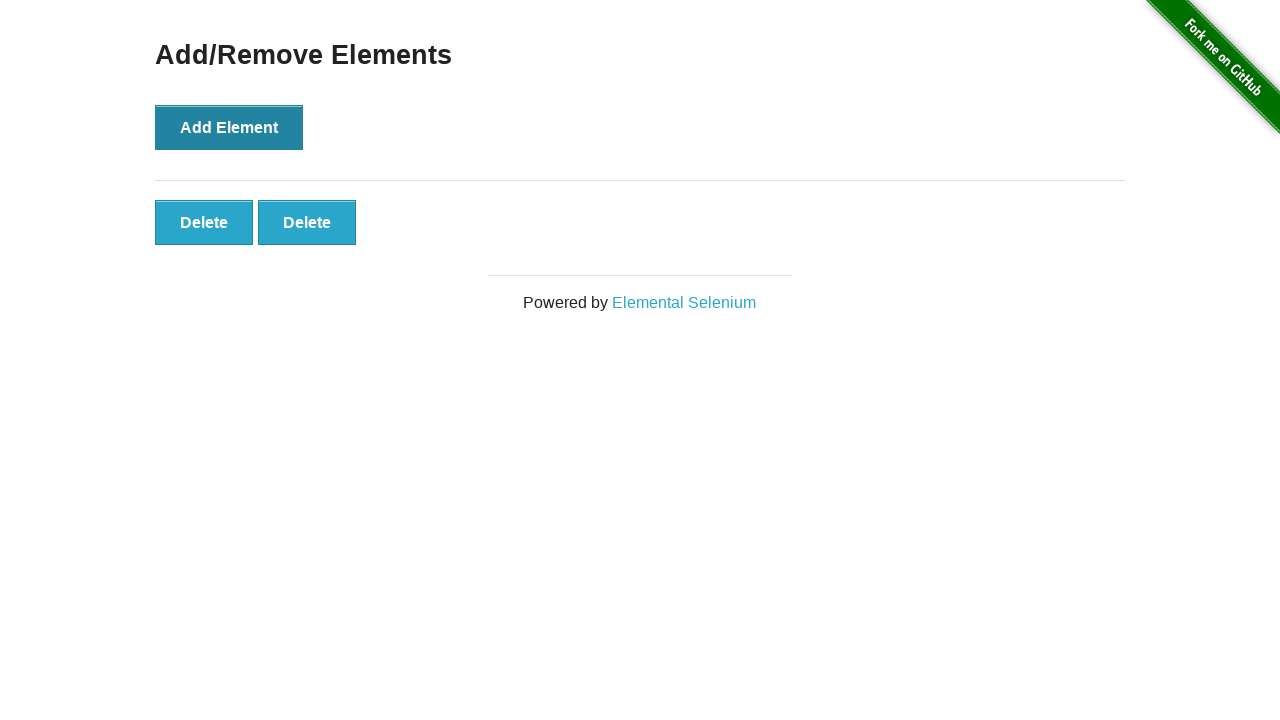

Clicked the first Delete button at (204, 222) on xpath=//button[text()='Delete']
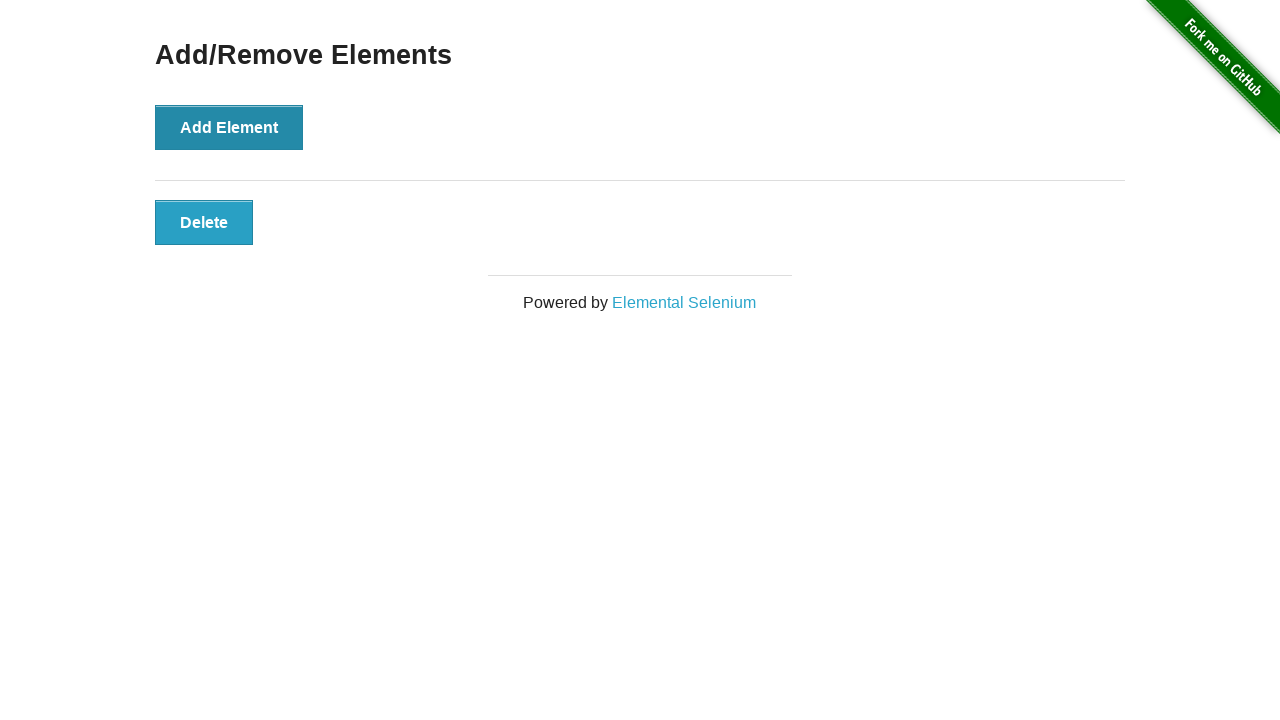

Located remaining Delete buttons
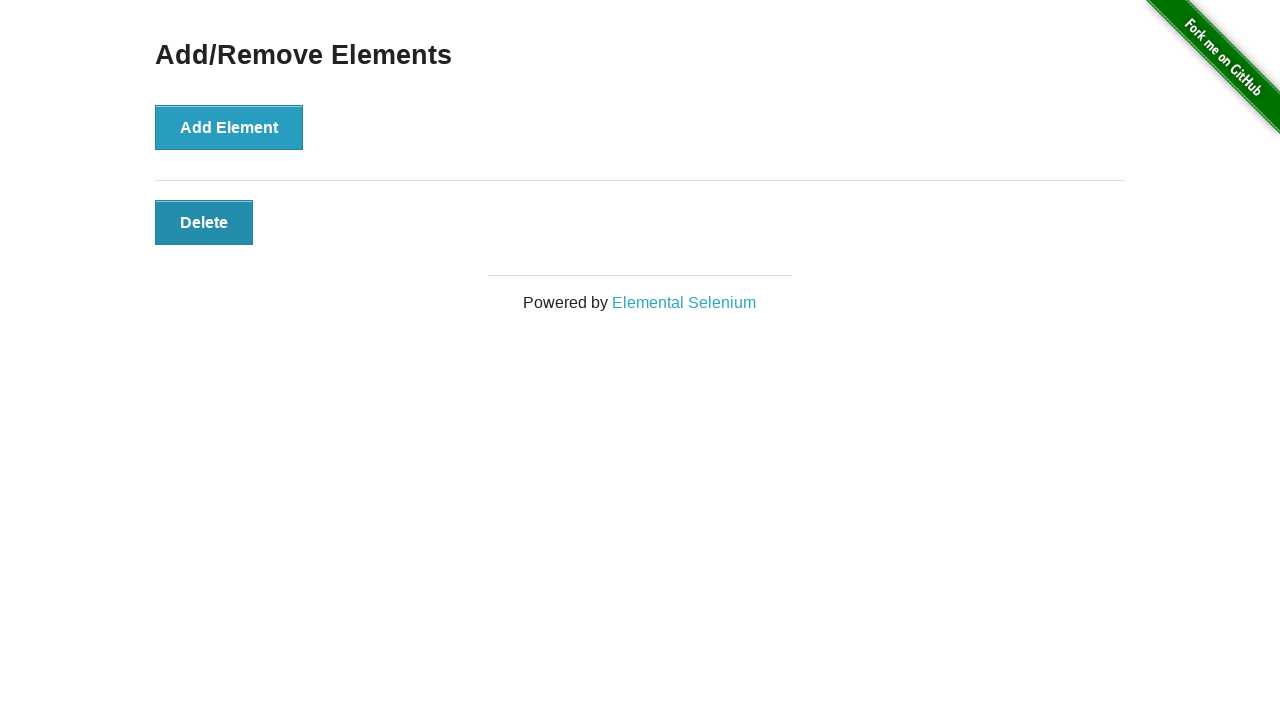

Verified that 1 Delete button remains after deletion
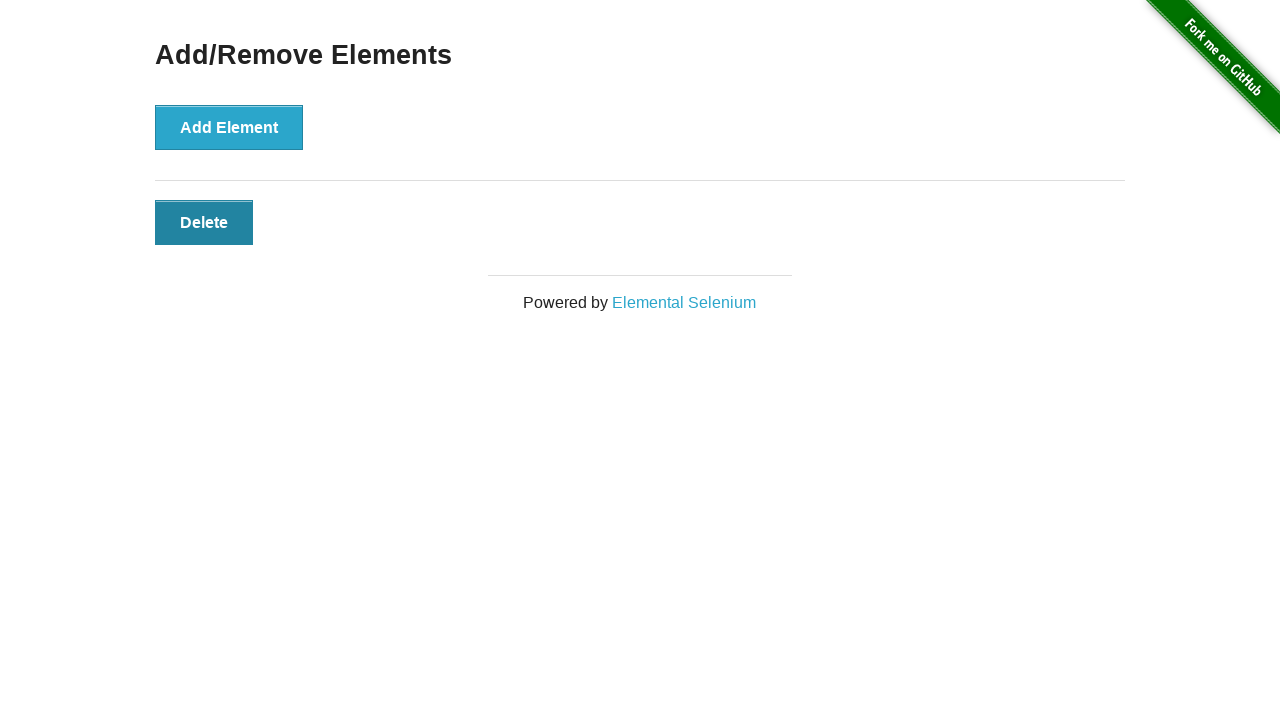

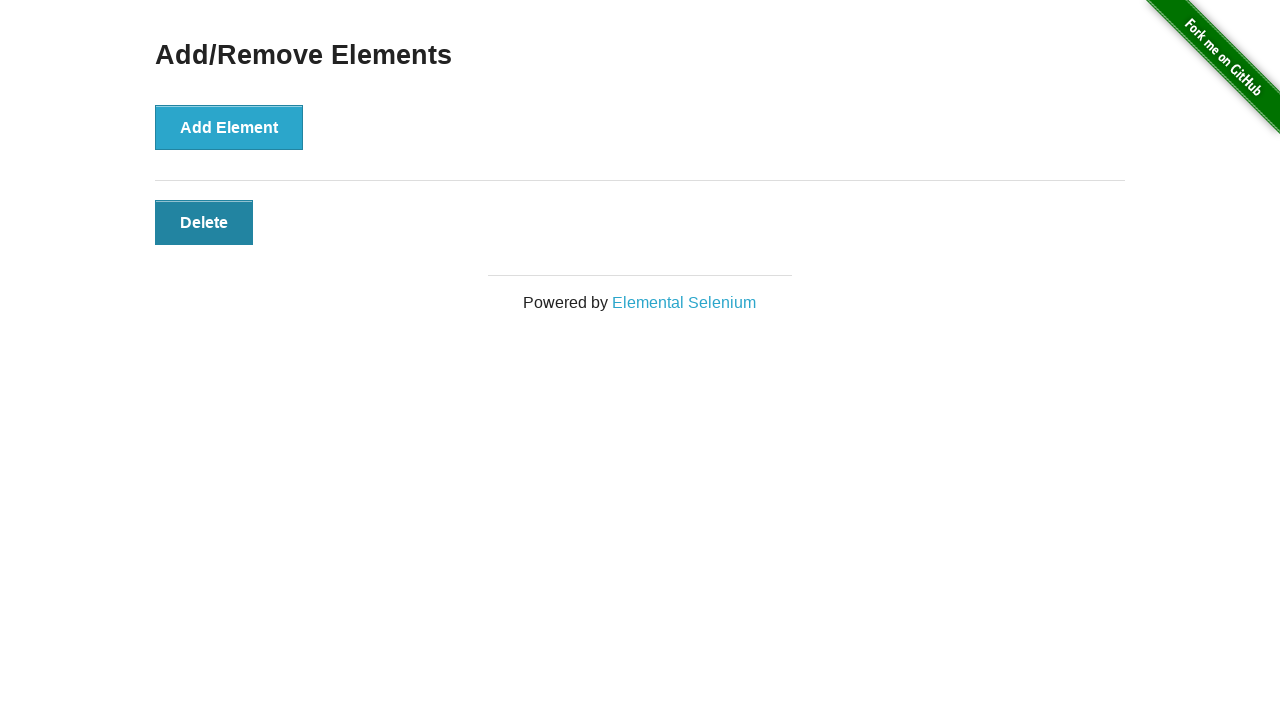